Tests radio button interaction on a student registration form by selecting gender options and verifying selection state

Starting URL: https://www.automationtestinginsider.com/2019/08/student-registration-form.html

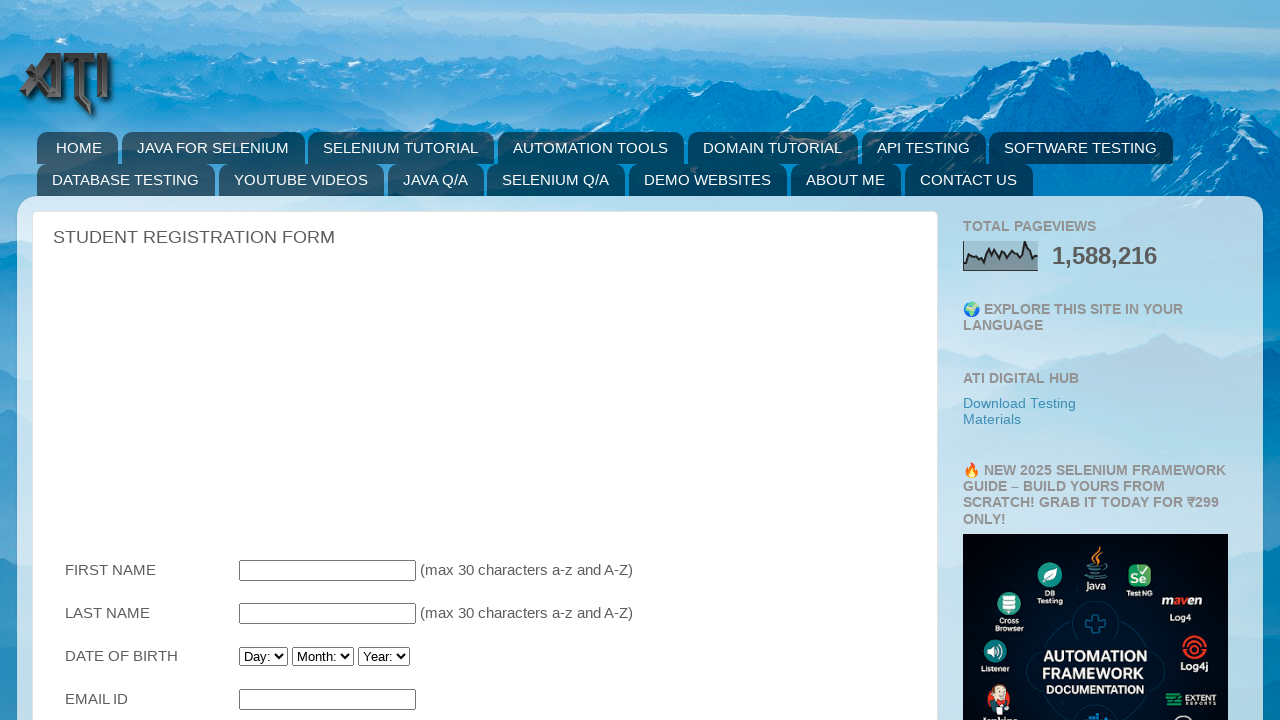

Waited 2 seconds for page to load
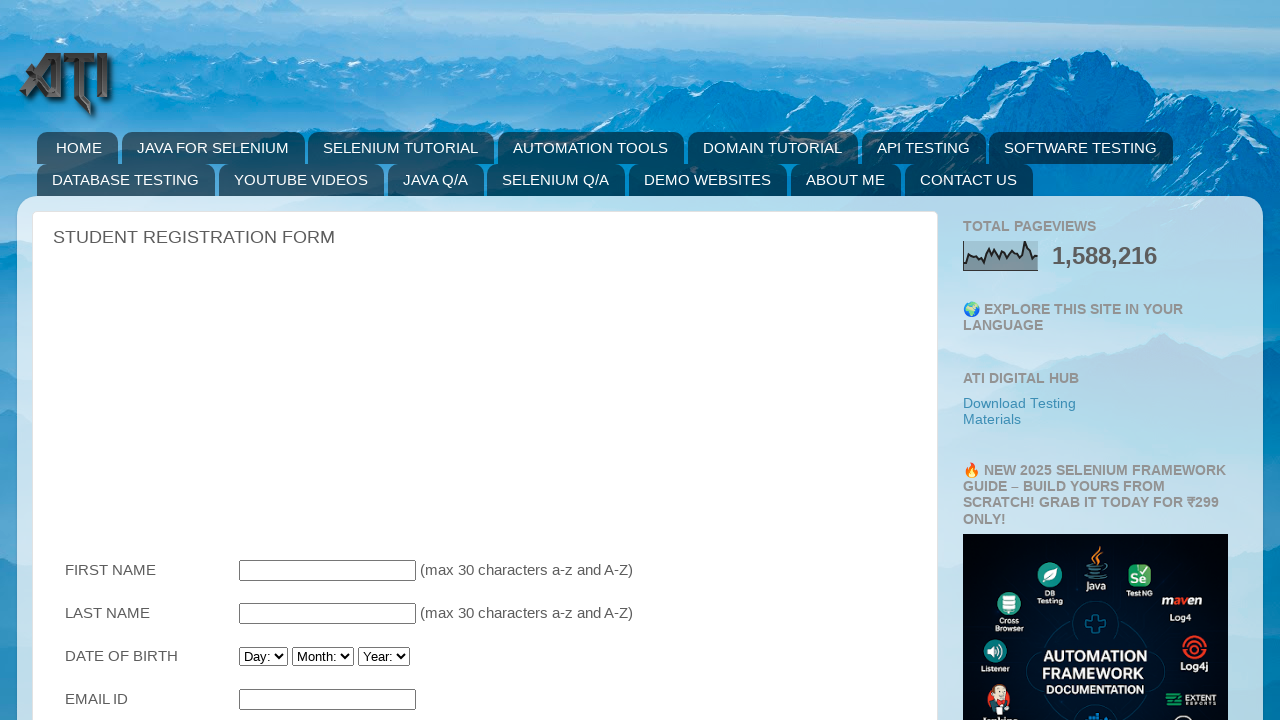

Located Female radio button element
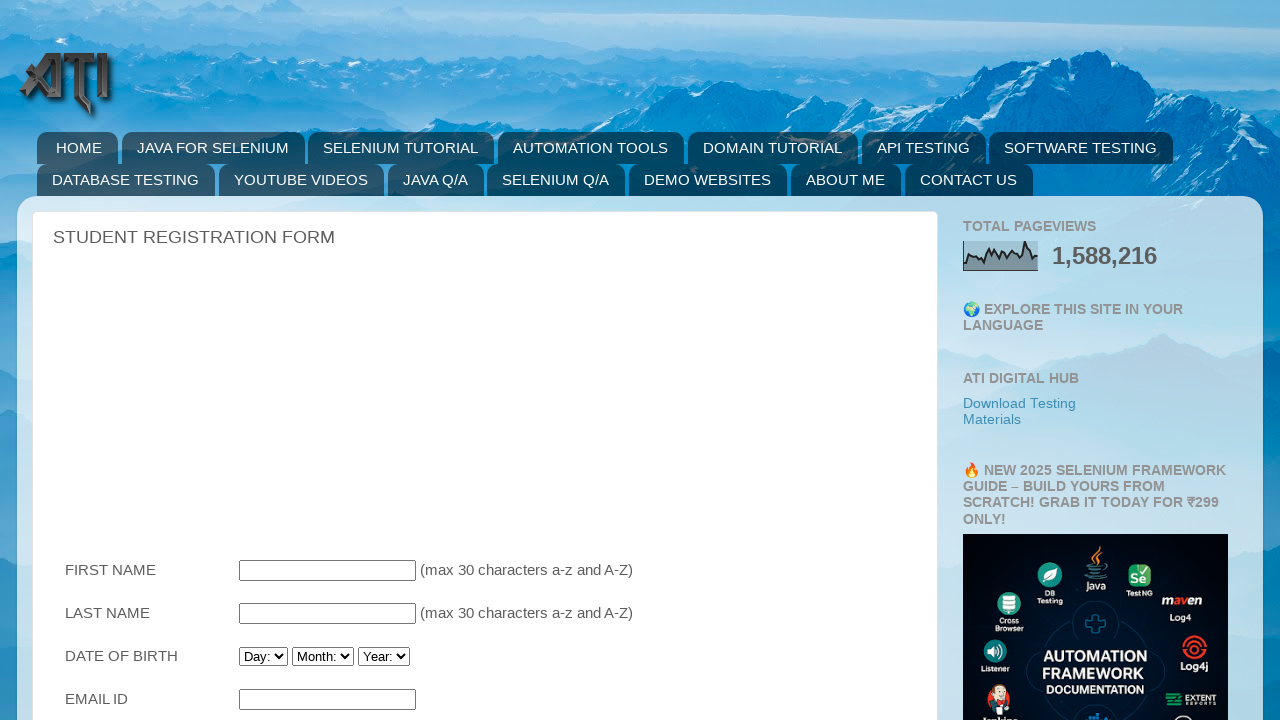

Scrolled Female radio button into view
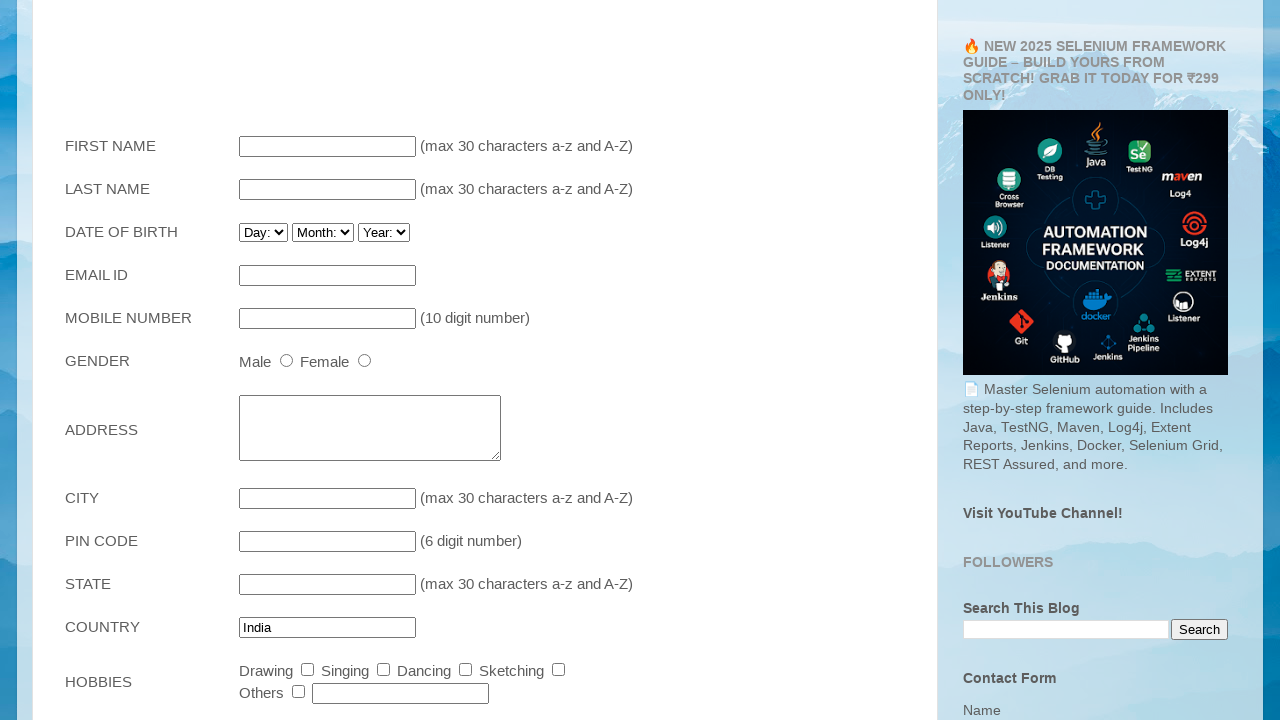

Clicked Female radio button at (364, 360) on input[value='Female']
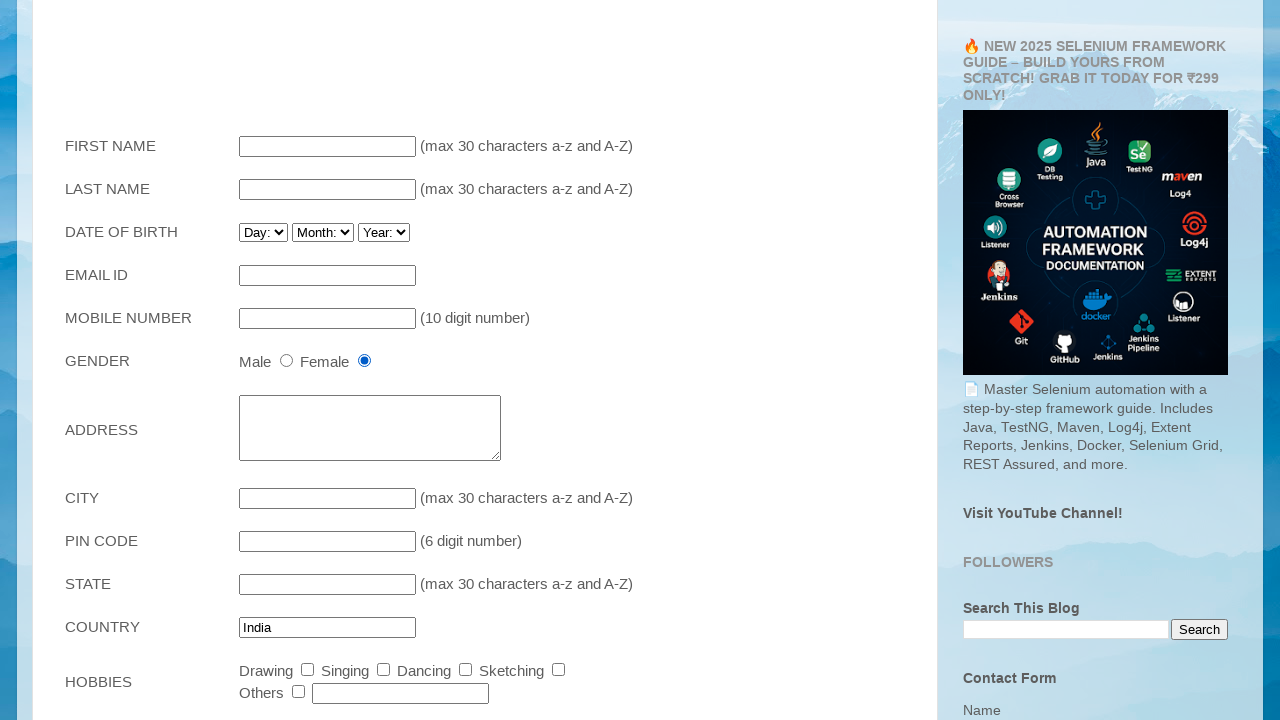

Clicked Male radio button in gender group at (286, 360) on input[name='Gender'][value='Male']
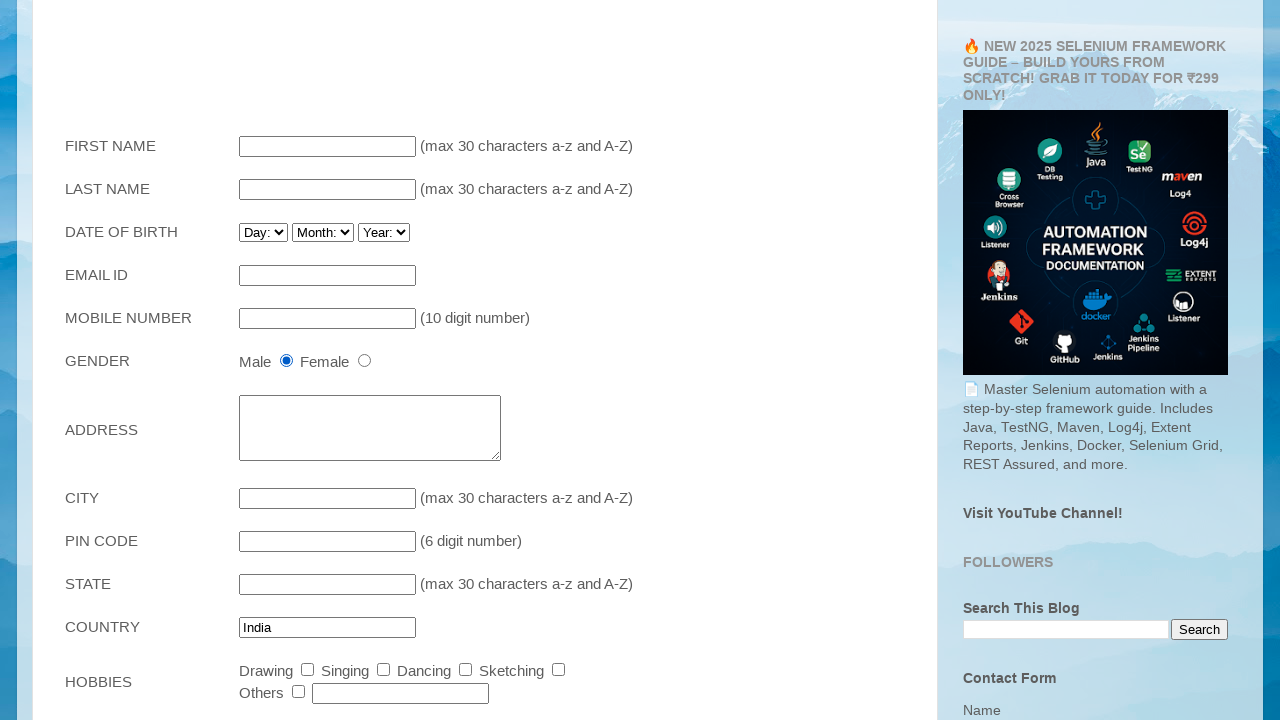

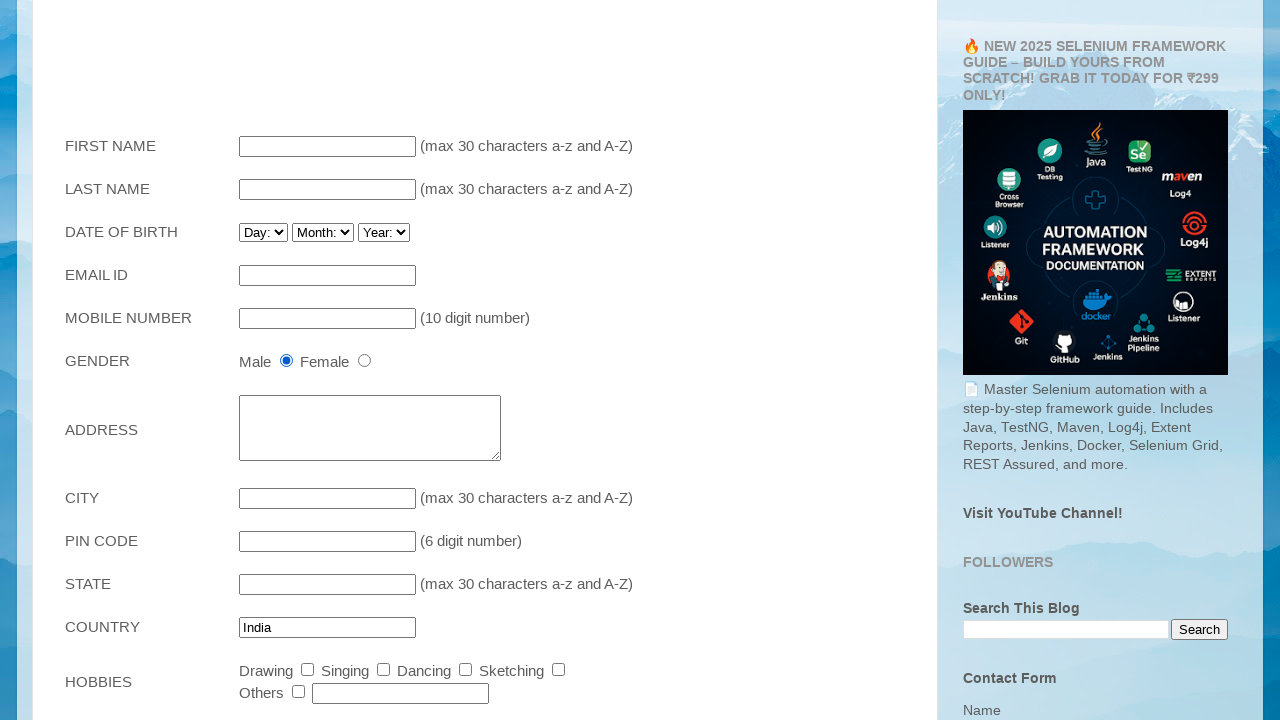